Tests auto-suggest dropdown functionality by typing a partial query and selecting a matching option from the suggestions

Starting URL: https://rahulshettyacademy.com/dropdownsPractise

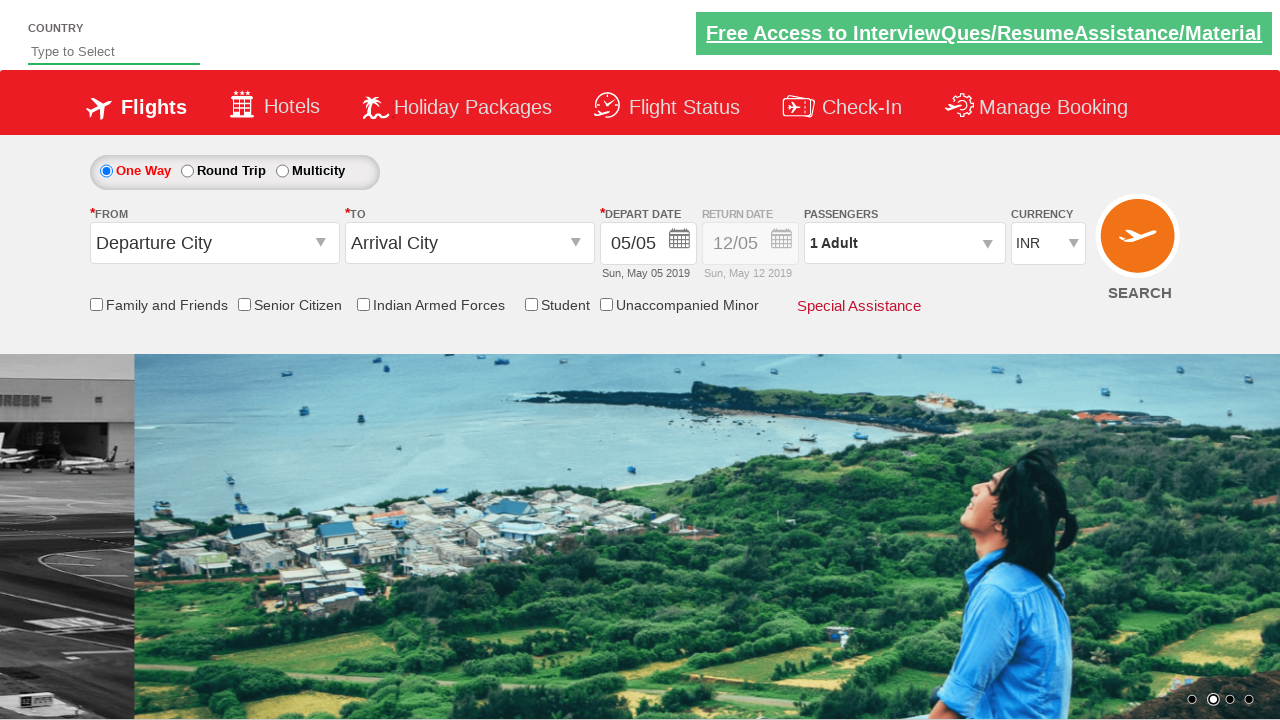

Filled auto-suggest field with 'ind' on #autosuggest
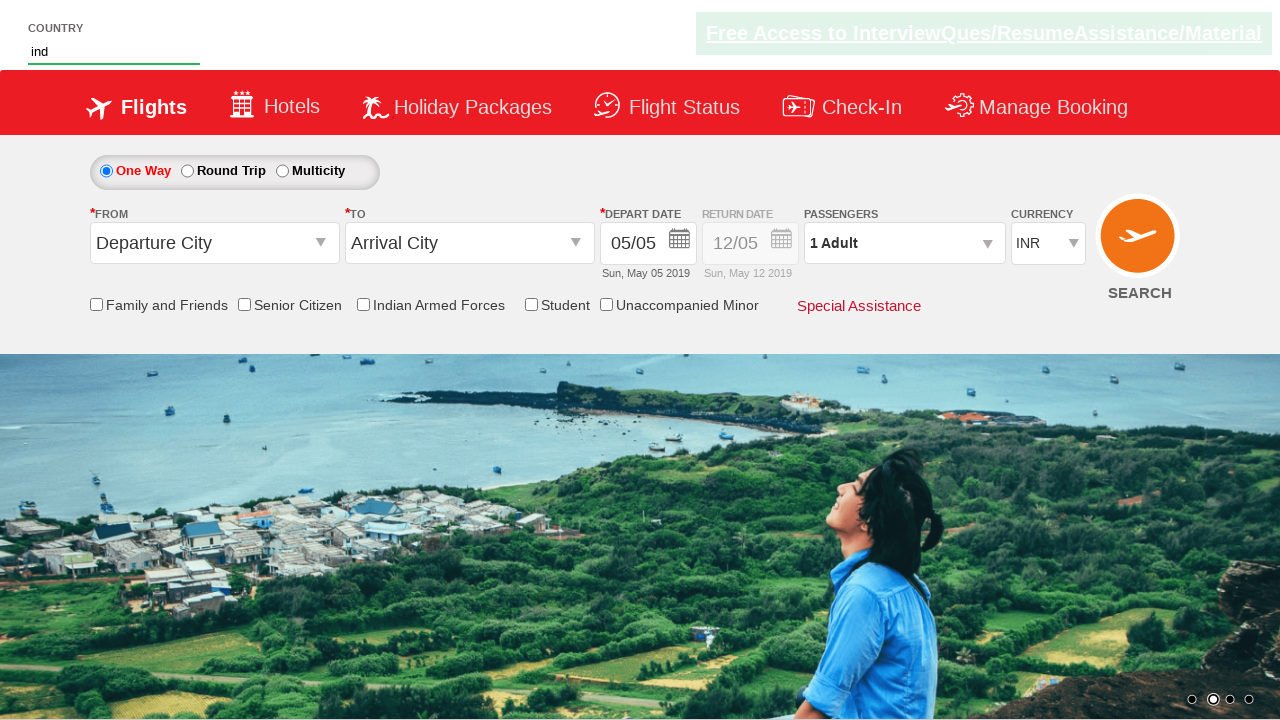

Auto-suggest dropdown appeared with matching suggestions
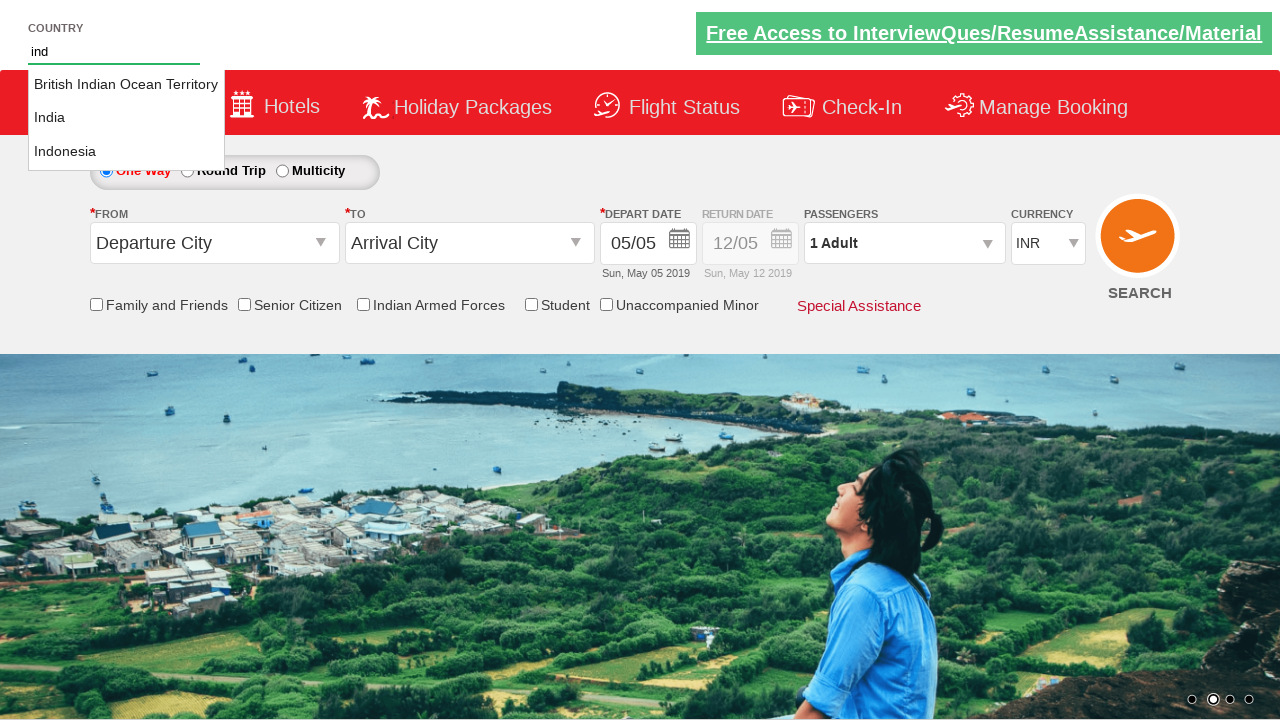

Selected 'India' from auto-suggest dropdown at (126, 118) on li.ui-menu-item a >> nth=1
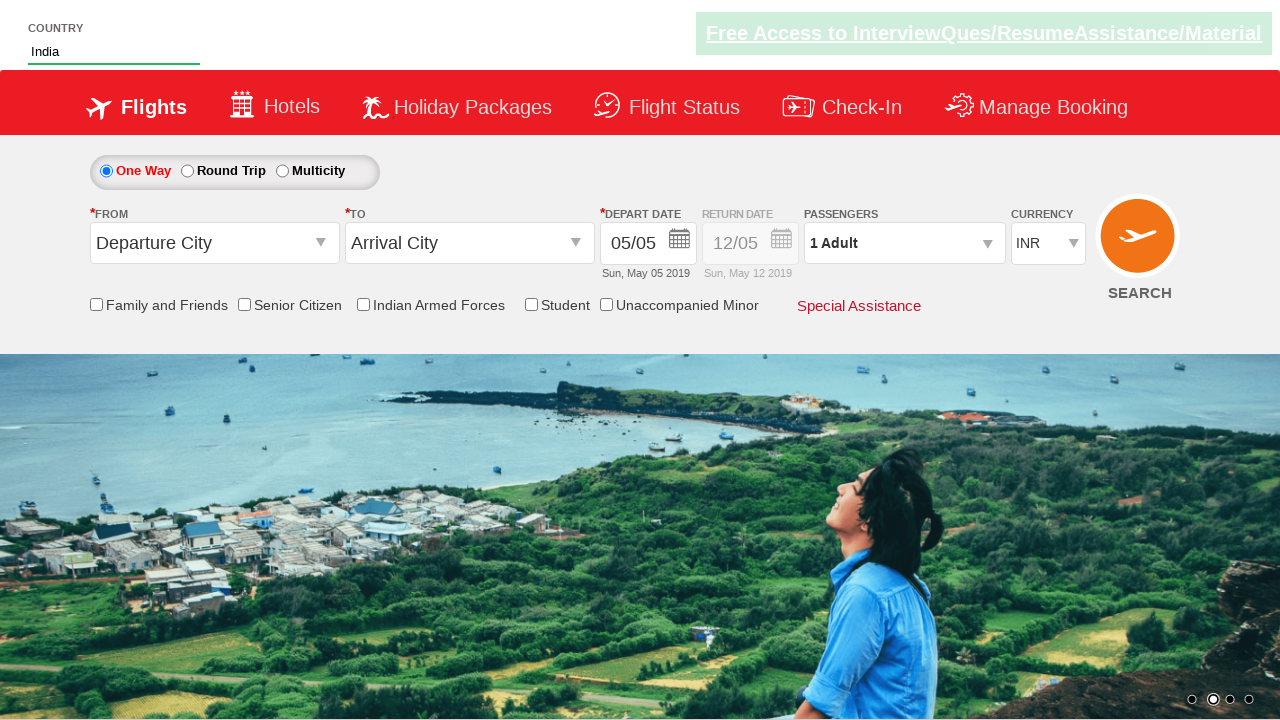

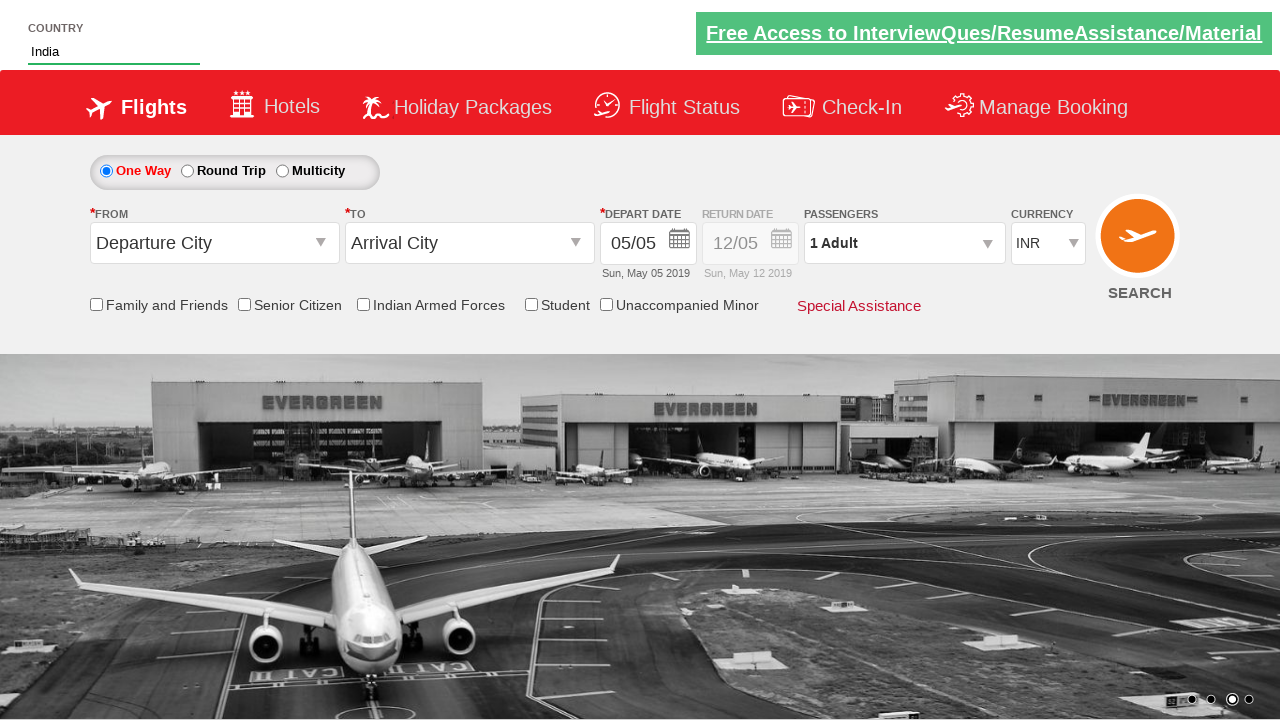